Tests adding todo items by filling the input field and pressing Enter, then verifying the items appear in the list

Starting URL: https://demo.playwright.dev/todomvc

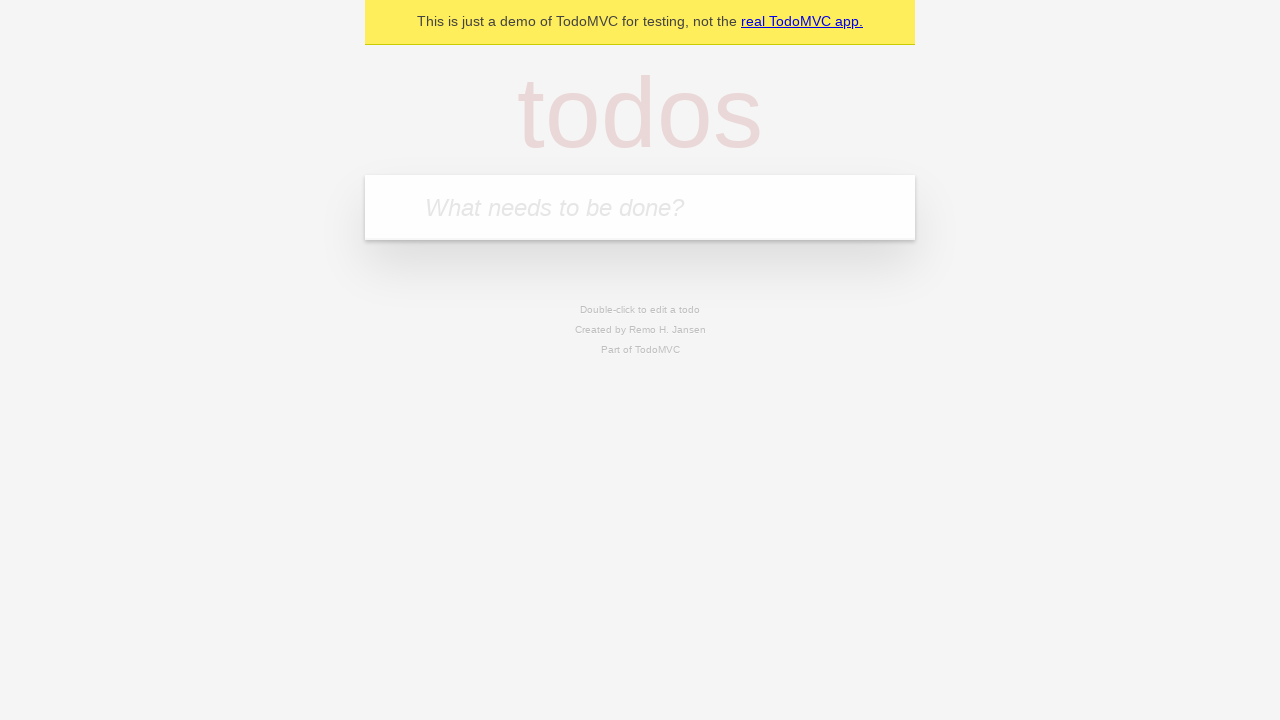

Filled todo input field with 'buy some cheese' on internal:attr=[placeholder="What needs to be done?"i]
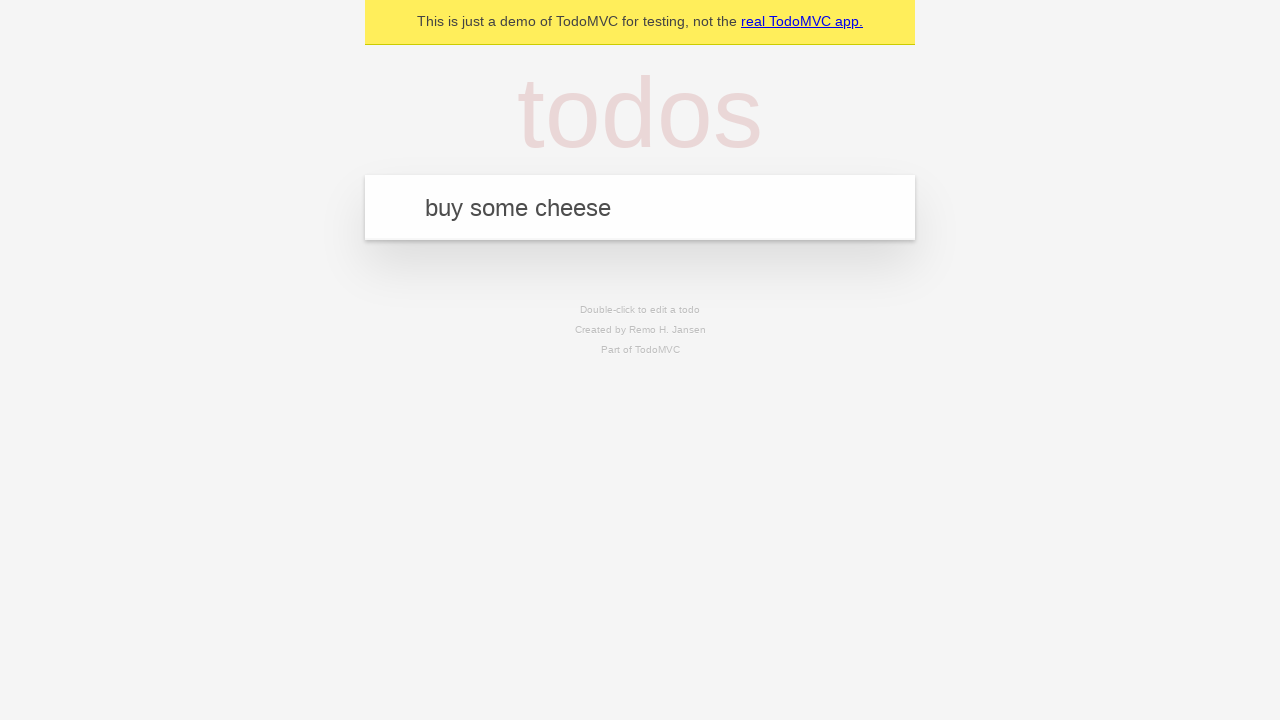

Pressed Enter to add first todo item on internal:attr=[placeholder="What needs to be done?"i]
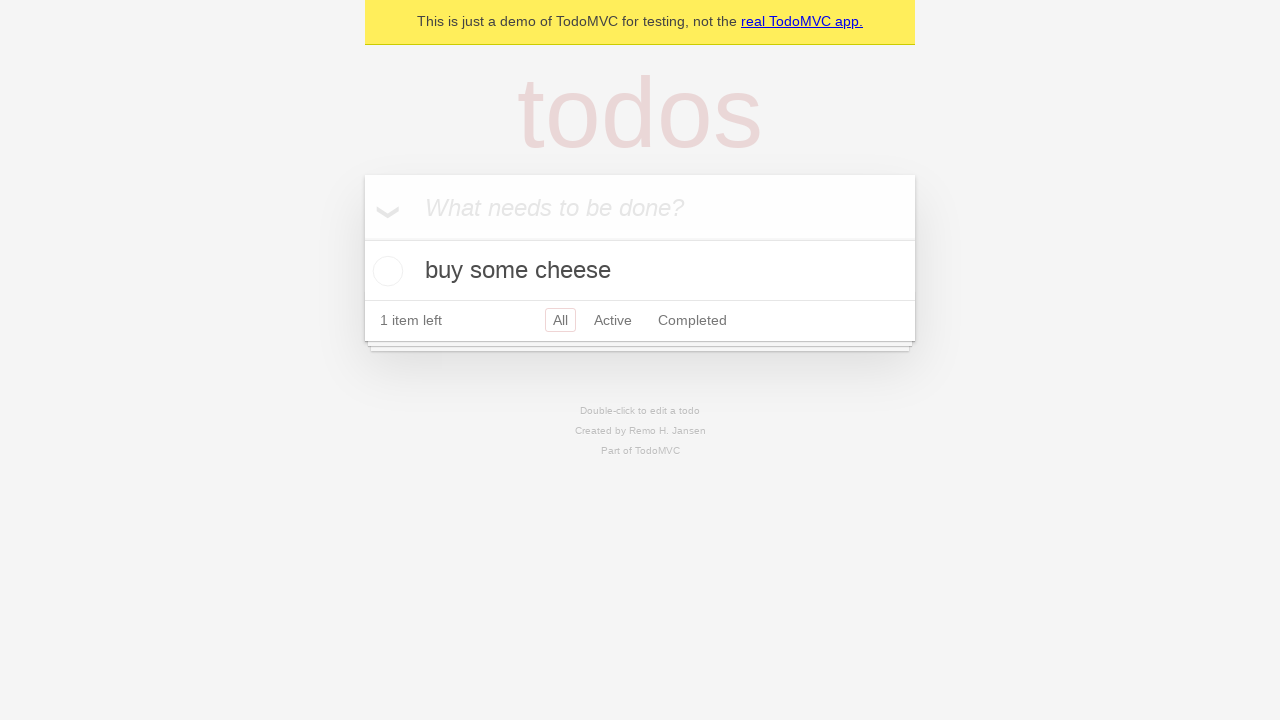

First todo item appeared in the list
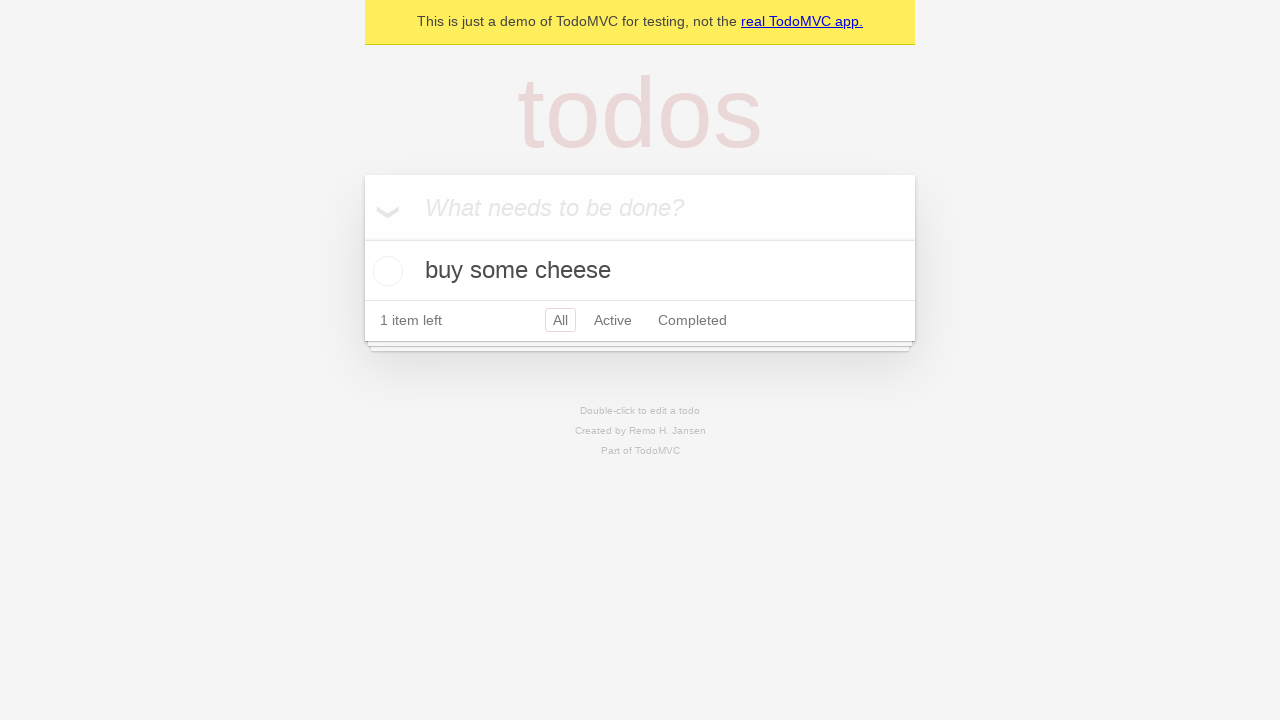

Filled todo input field with 'feed the cat' on internal:attr=[placeholder="What needs to be done?"i]
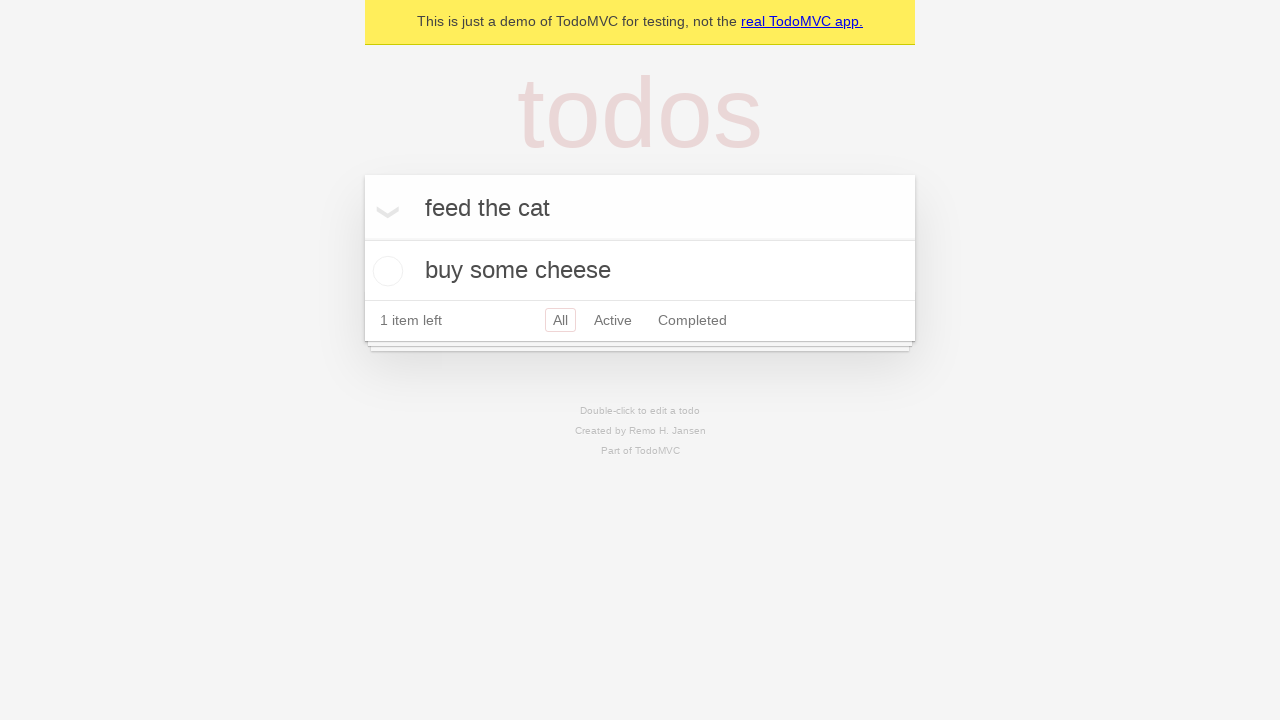

Pressed Enter to add second todo item on internal:attr=[placeholder="What needs to be done?"i]
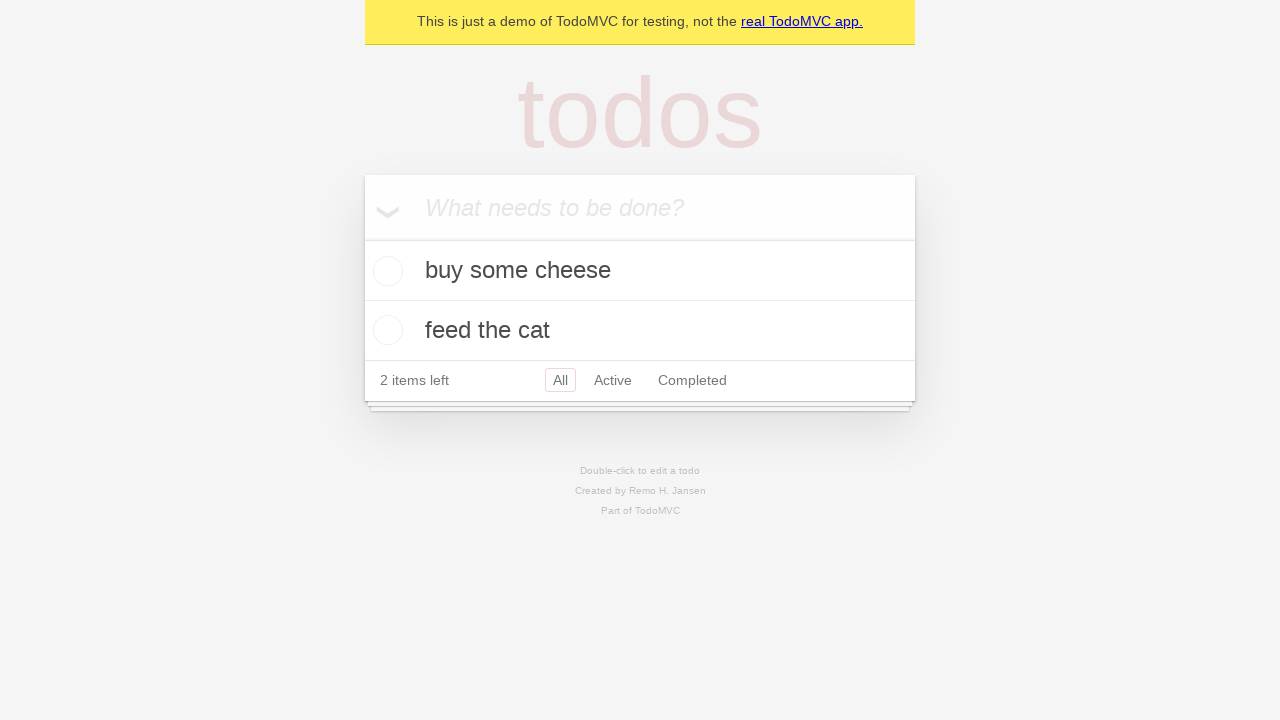

Verified that both todo items are visible in the list
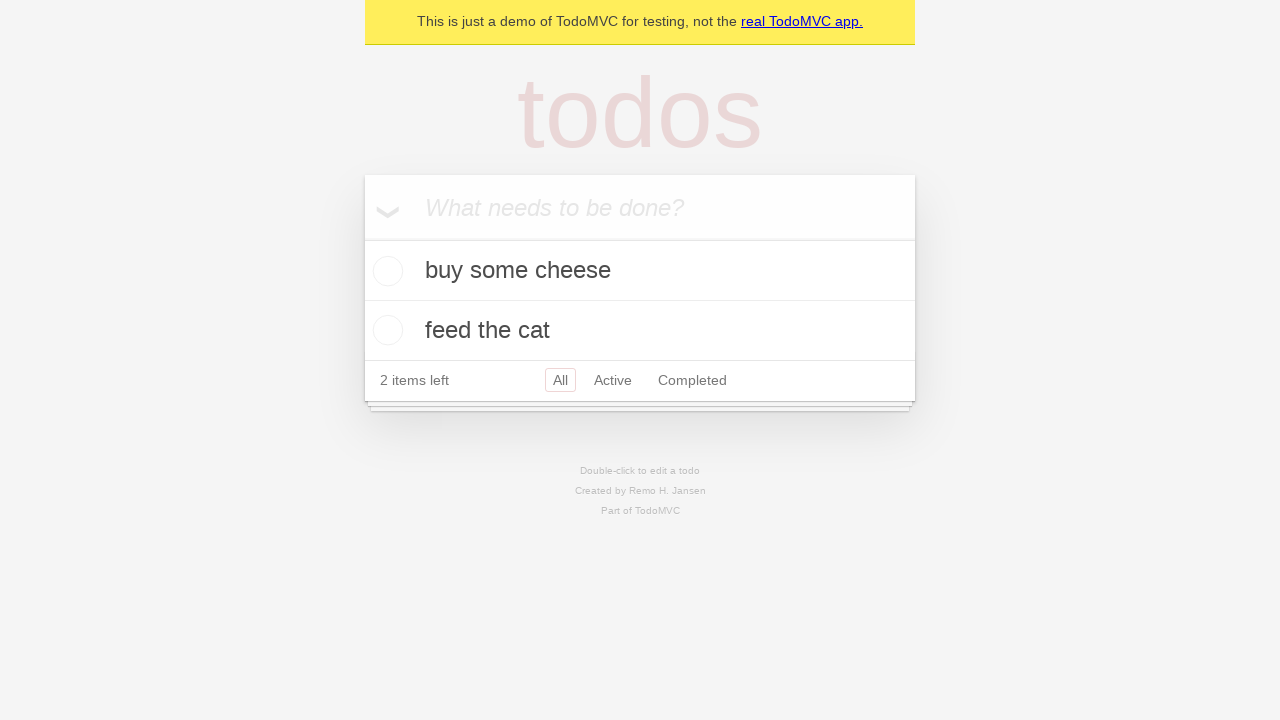

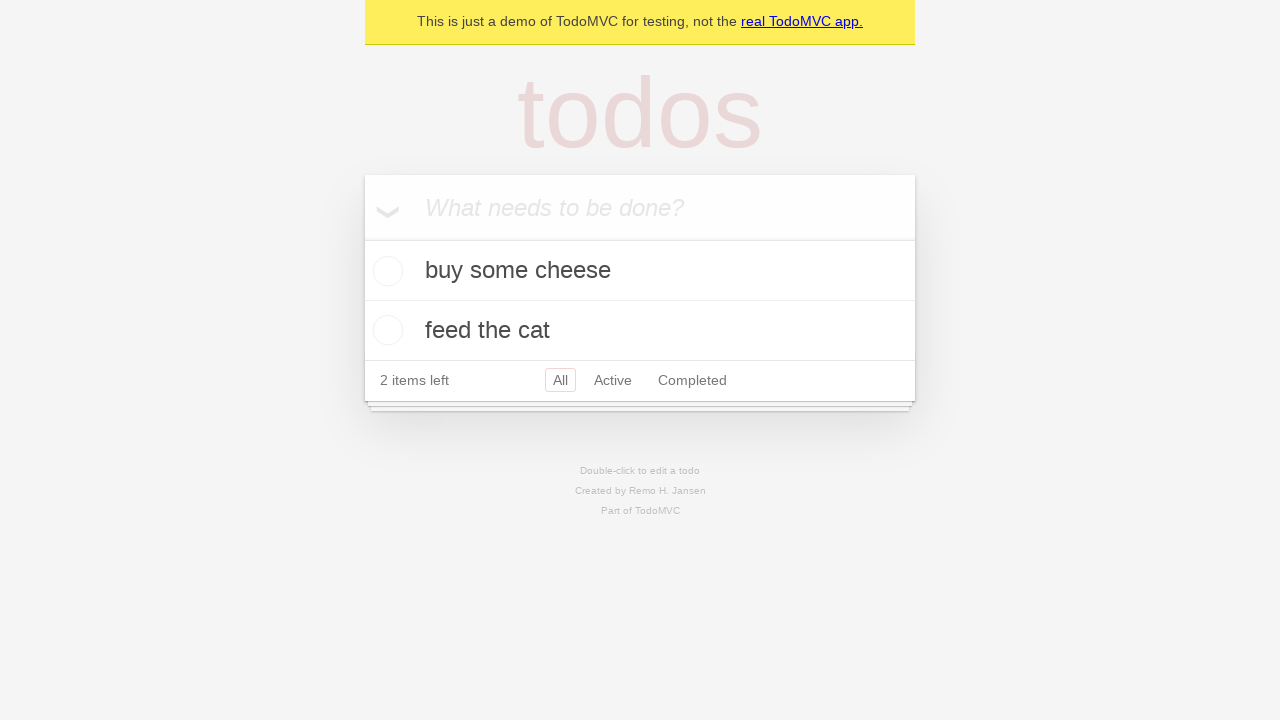